Tests clicking a link to open a new window, switching to it, and verifying the new window contains expected text

Starting URL: http://the-internet.herokuapp.com/windows

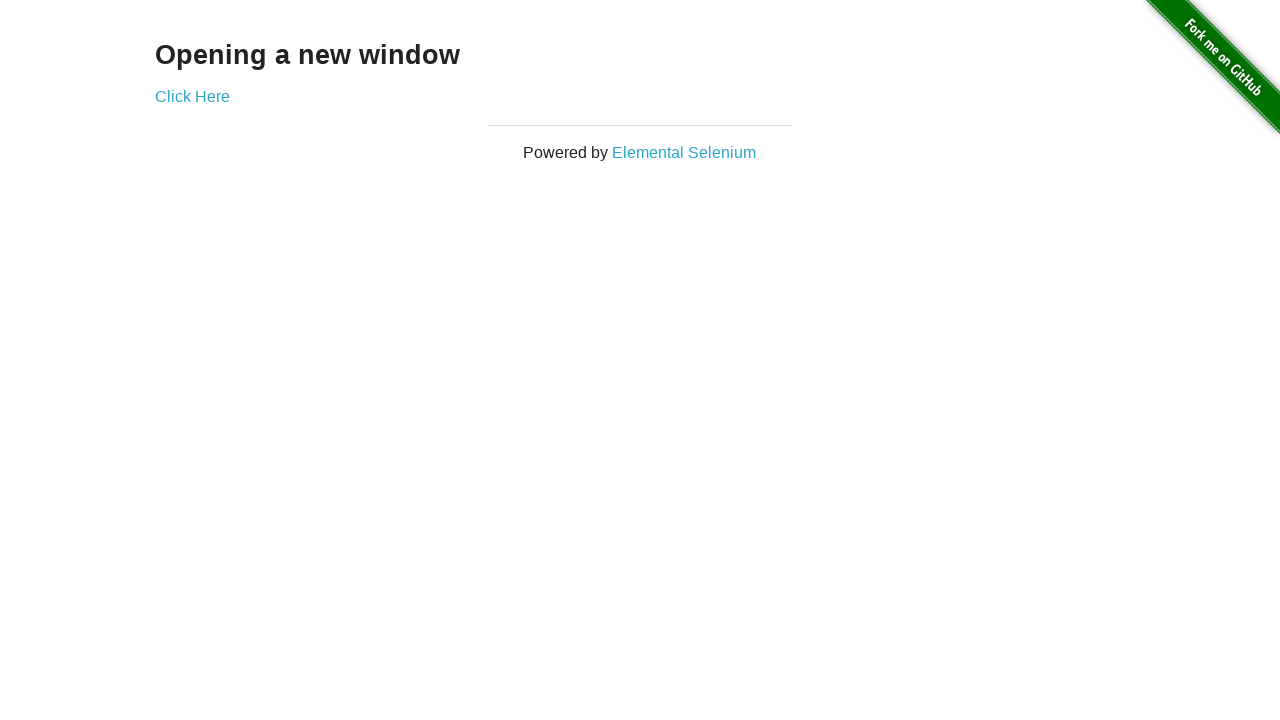

Clicked 'Click Here' link to open new window at (192, 96) on text=Click Here
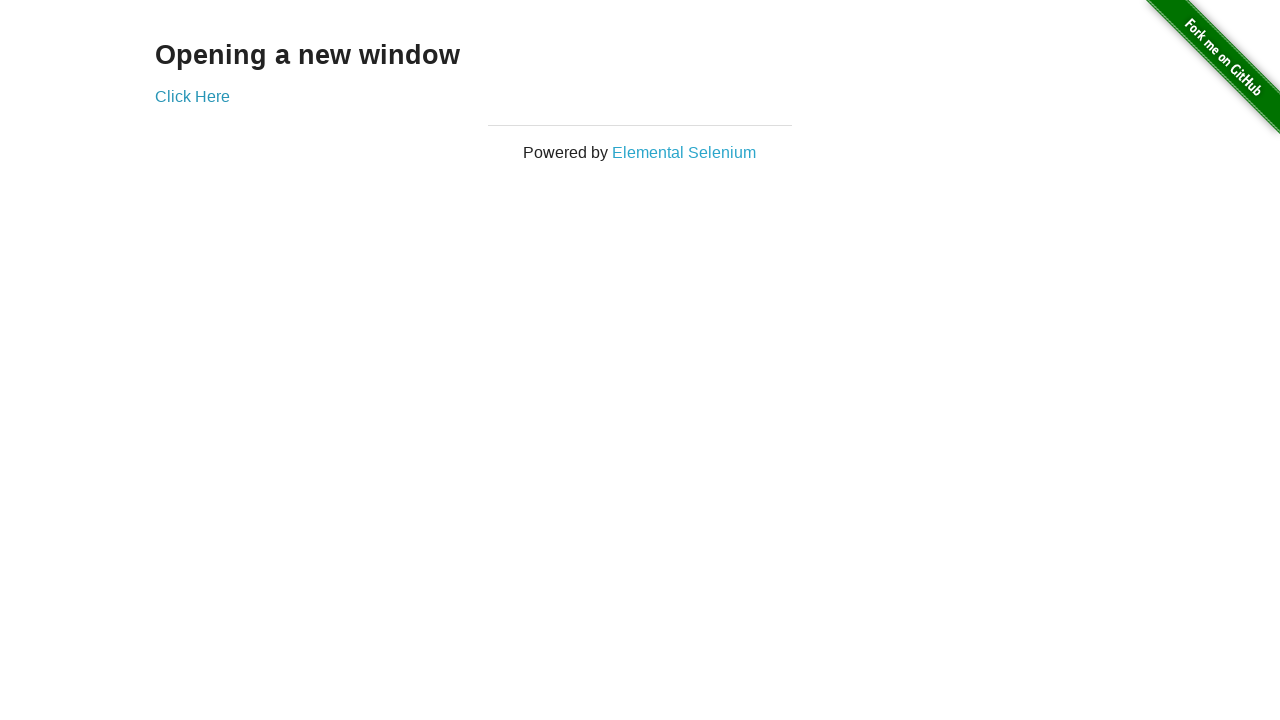

Clicked 'Click Here' link and new window opened at (192, 96) on text=Click Here
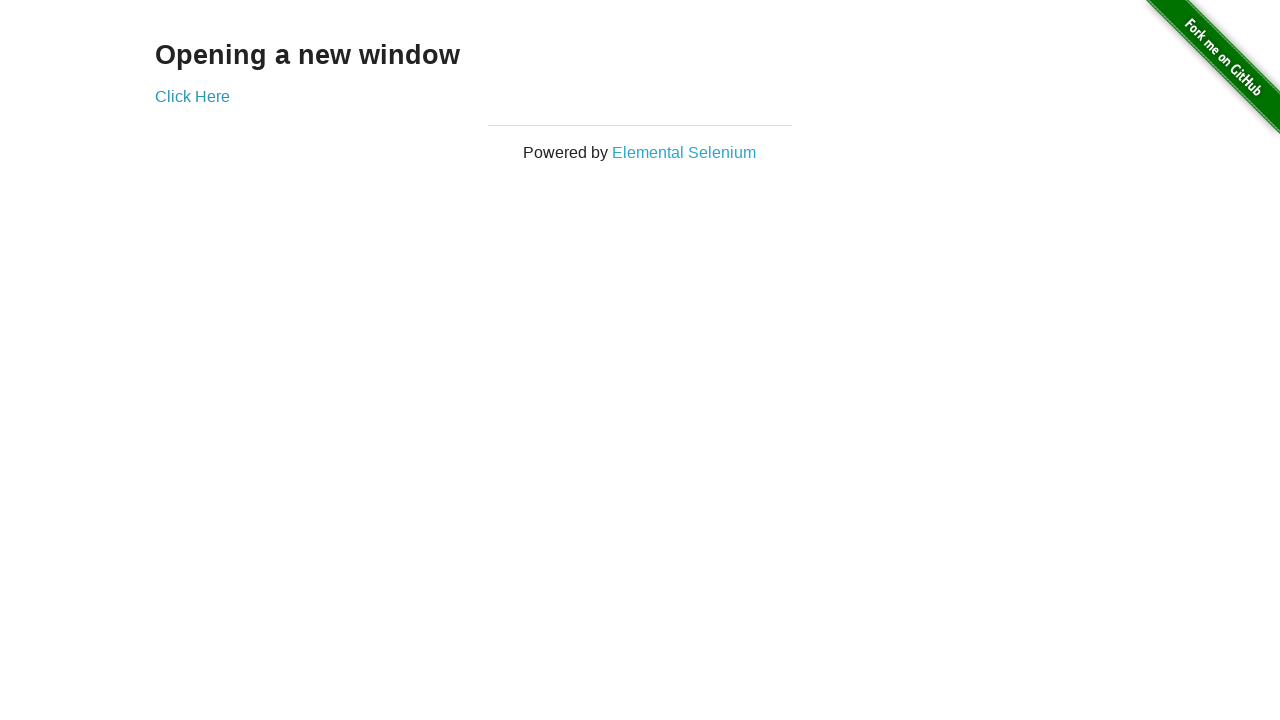

Captured new window/page object
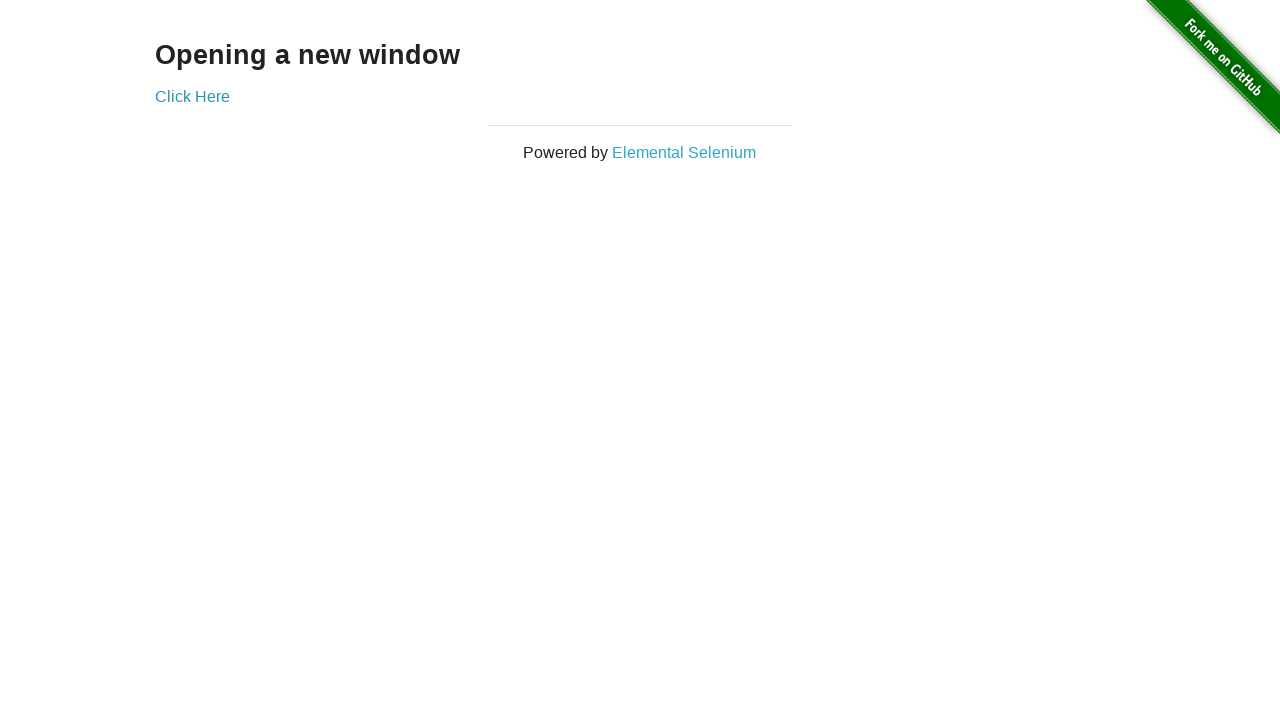

New window finished loading
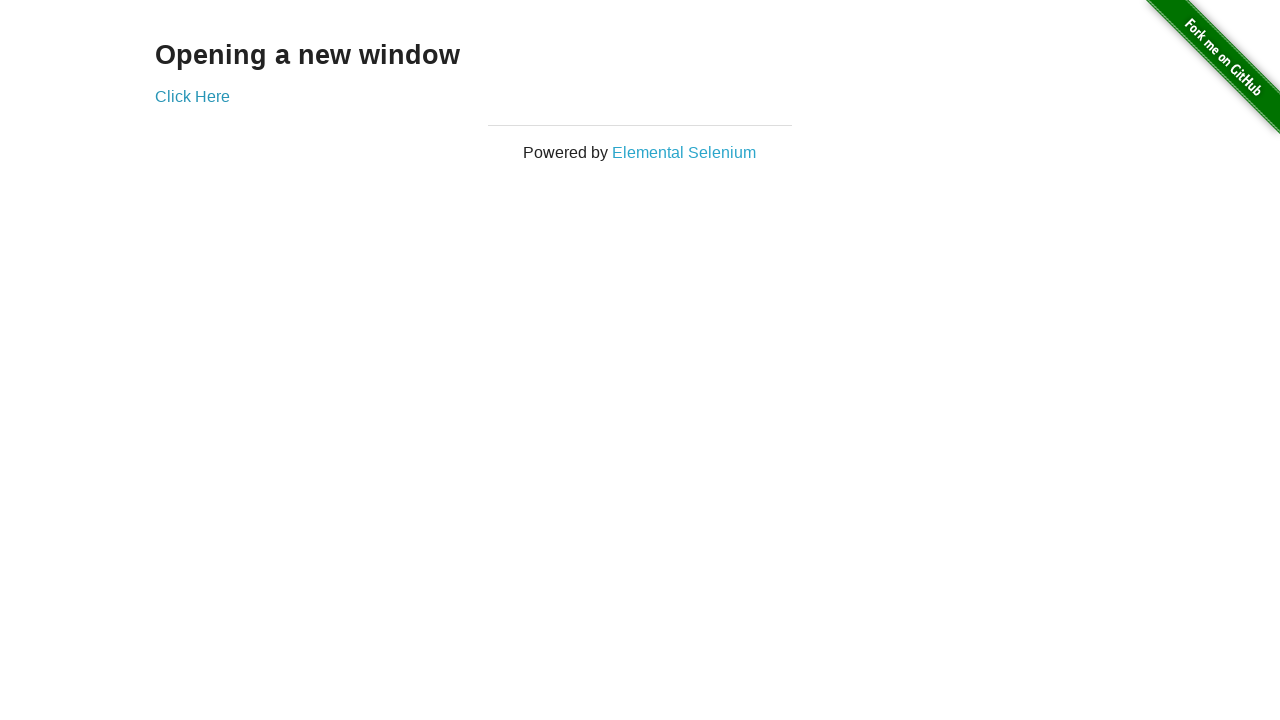

Verified new window contains 'New Window' text
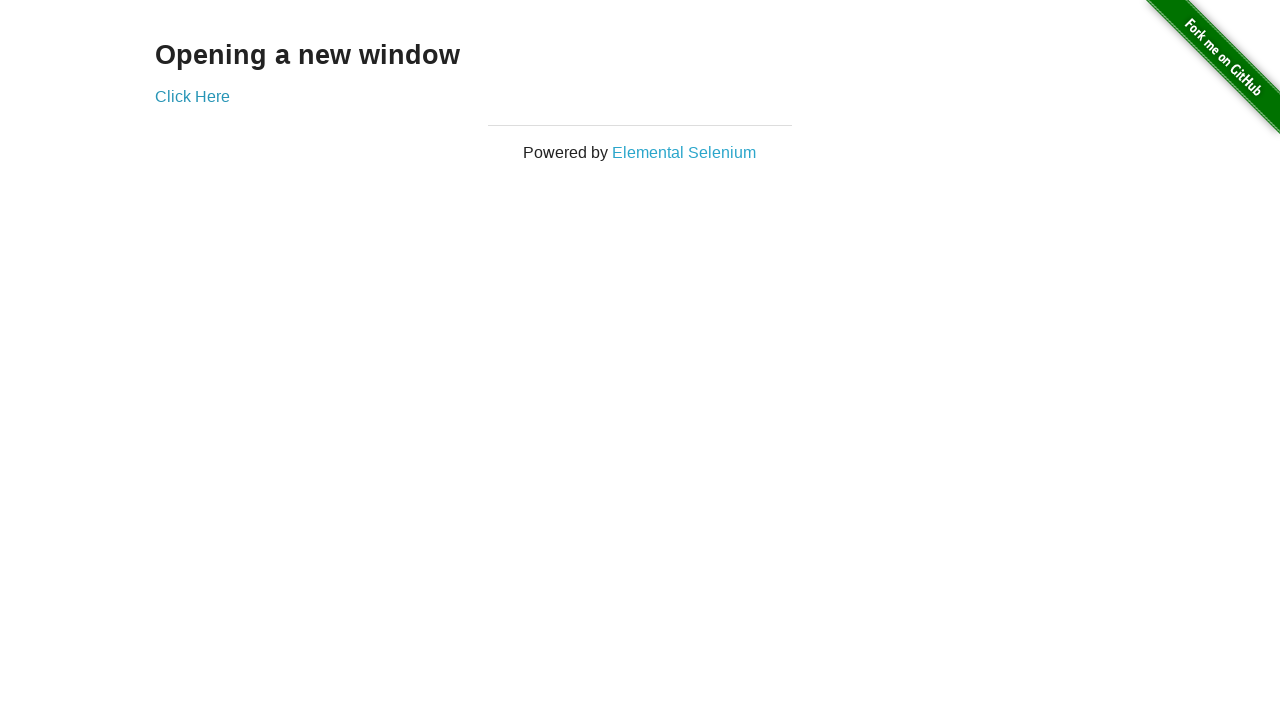

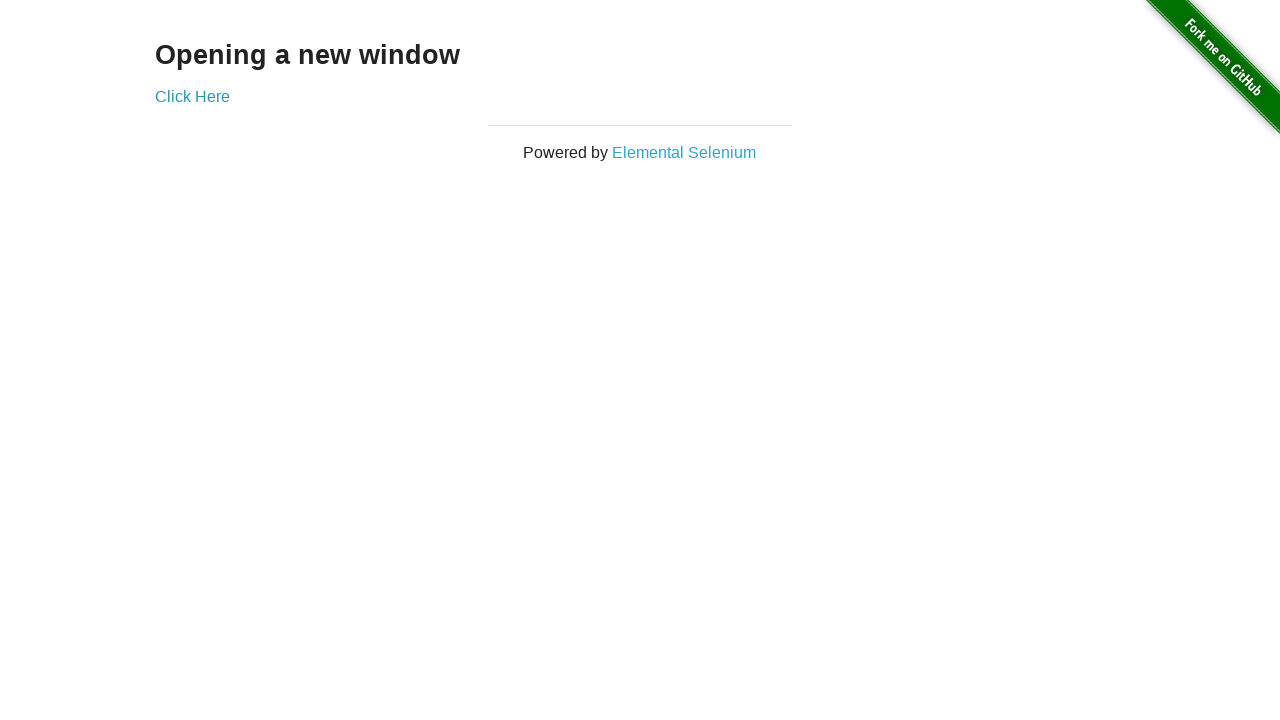